Tests login form validation by submitting a username without a password, then verifying the "Password is required" error message appears

Starting URL: https://www.saucedemo.com/

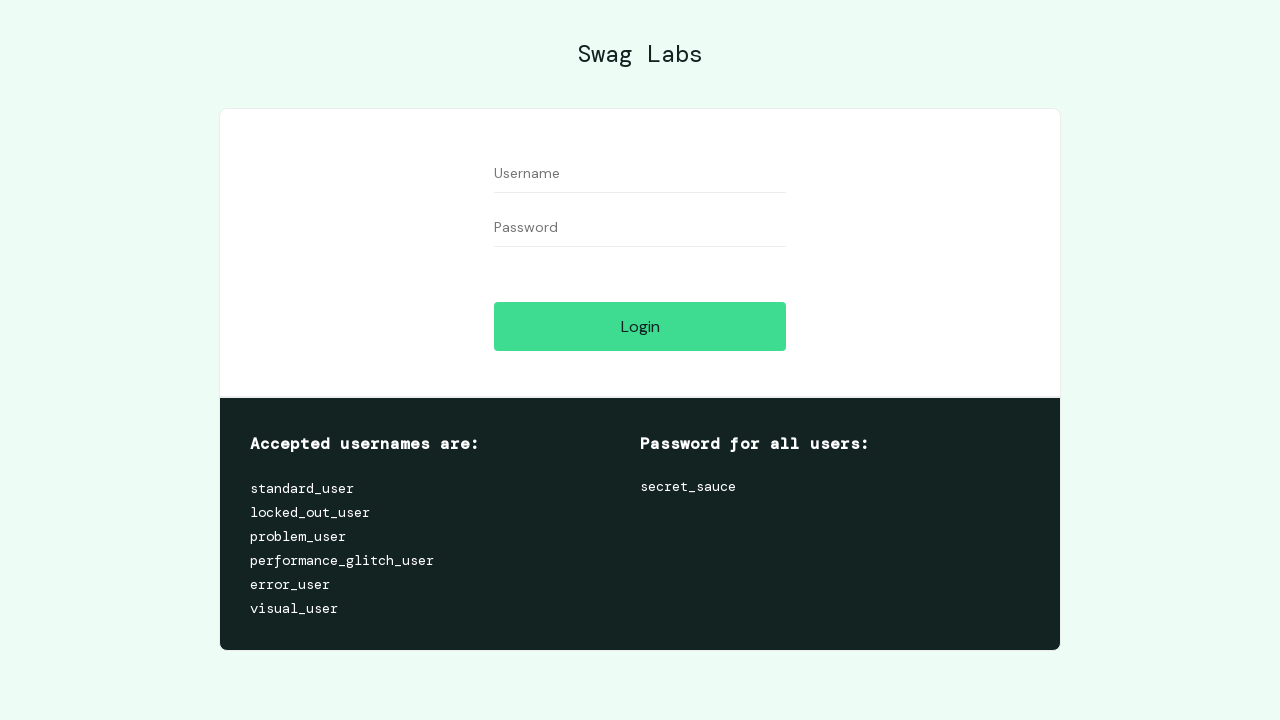

Filled username field with 'pair5' on #user-name
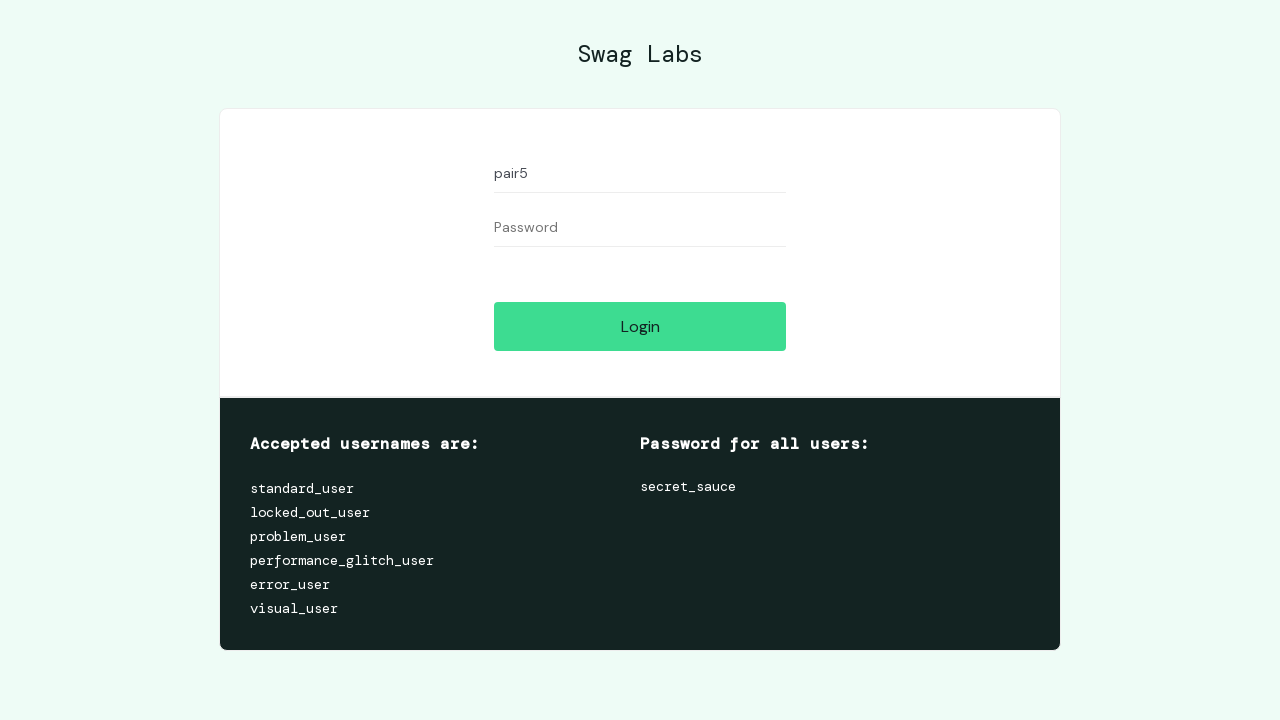

Left password field empty on #password
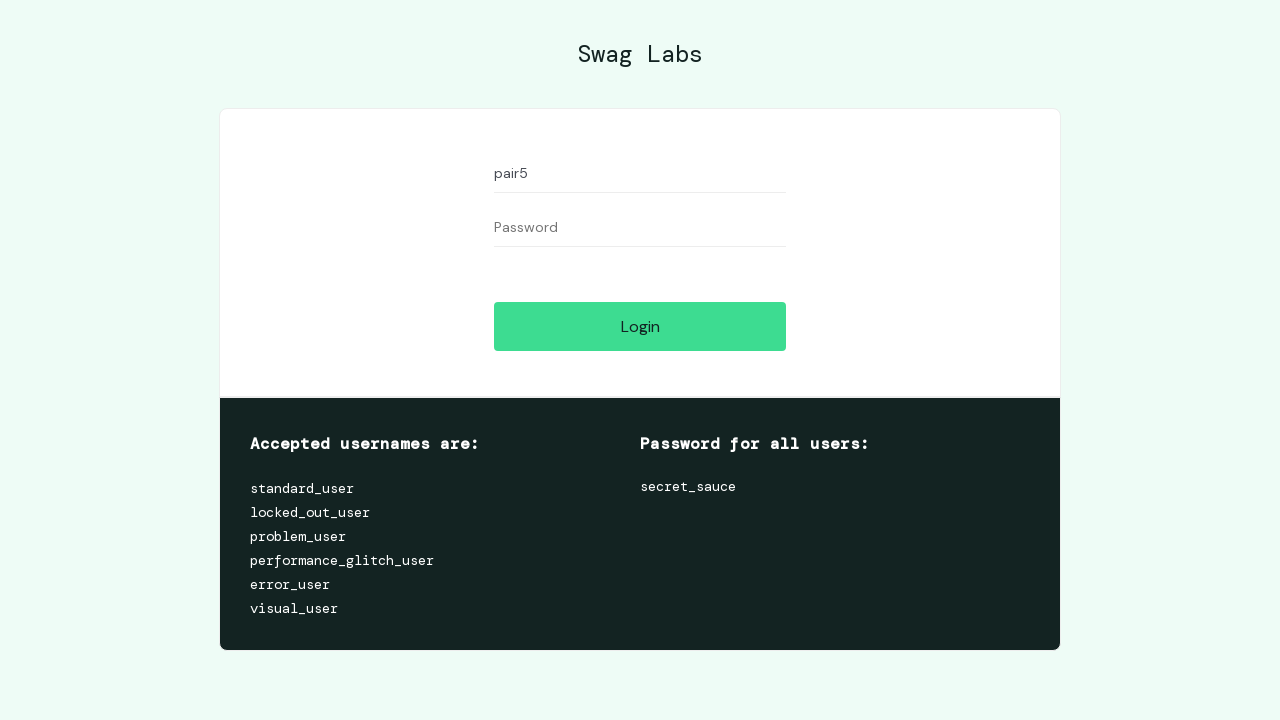

Clicked login button to submit form at (640, 326) on #login-button
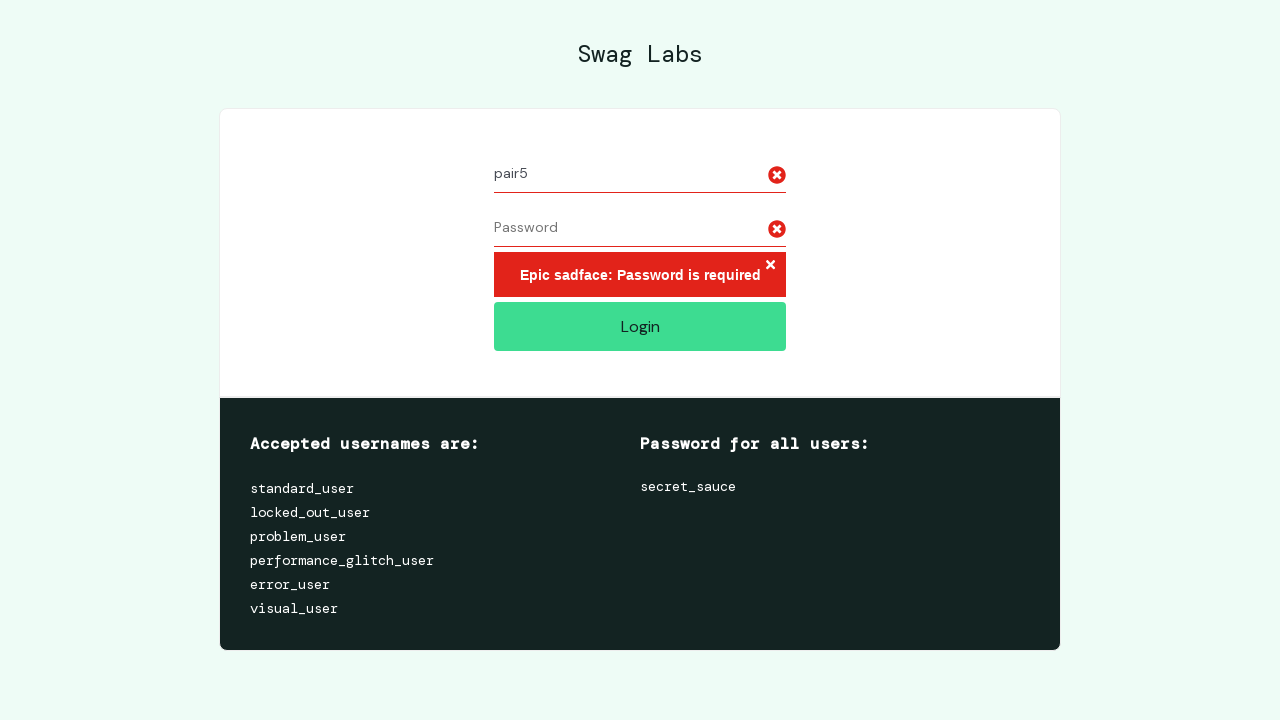

Verified 'Password is required' error message appeared
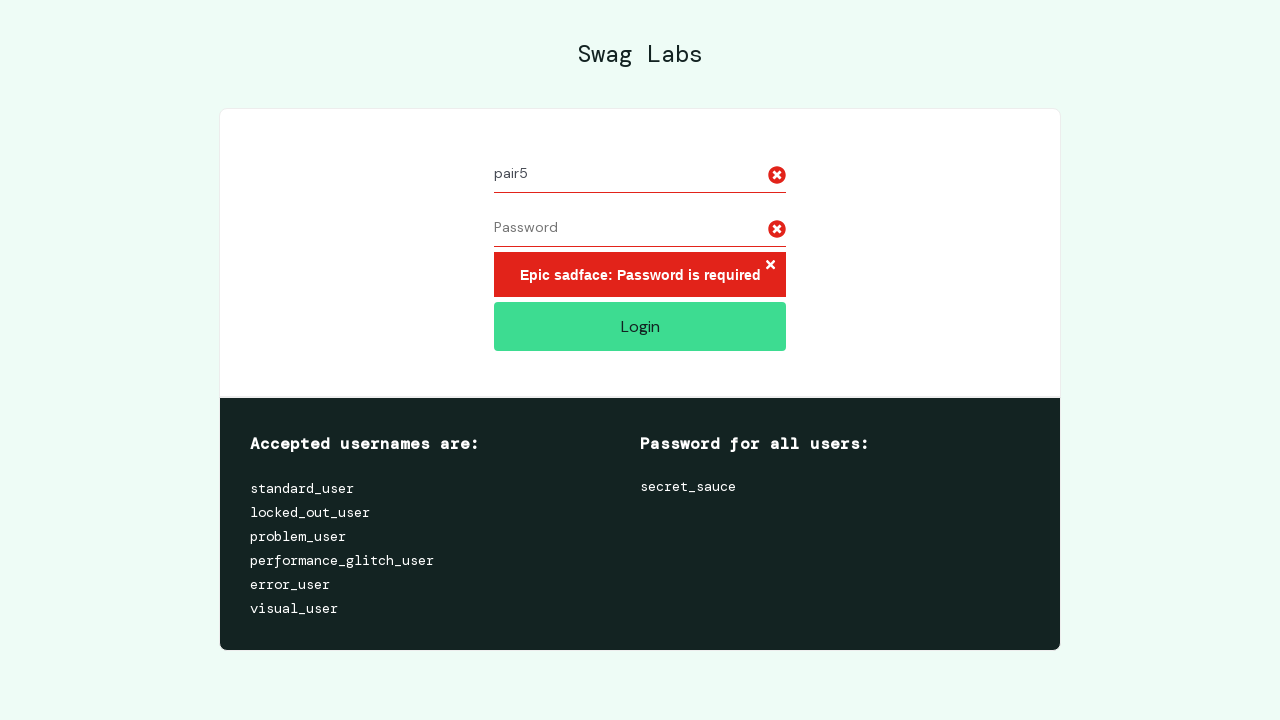

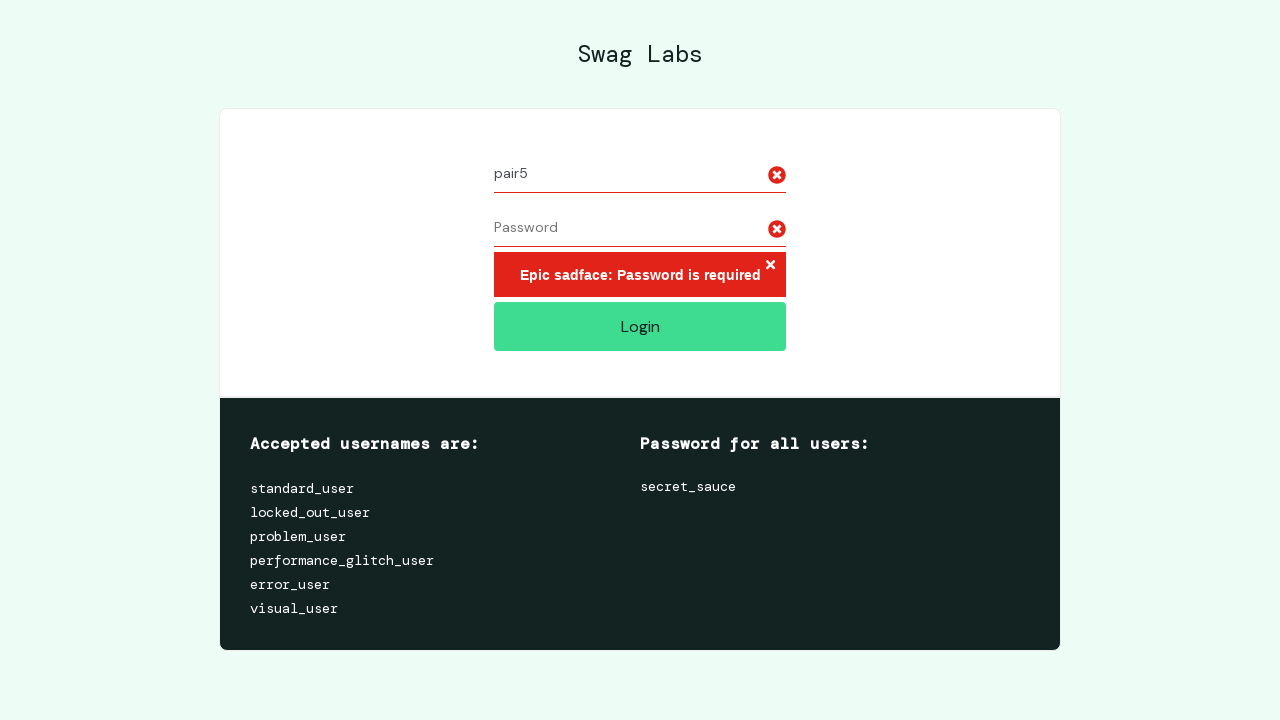